Tests text box functionality by entering text into a form control input field on the DemoQA text box page

Starting URL: https://demoqa.com/text-box

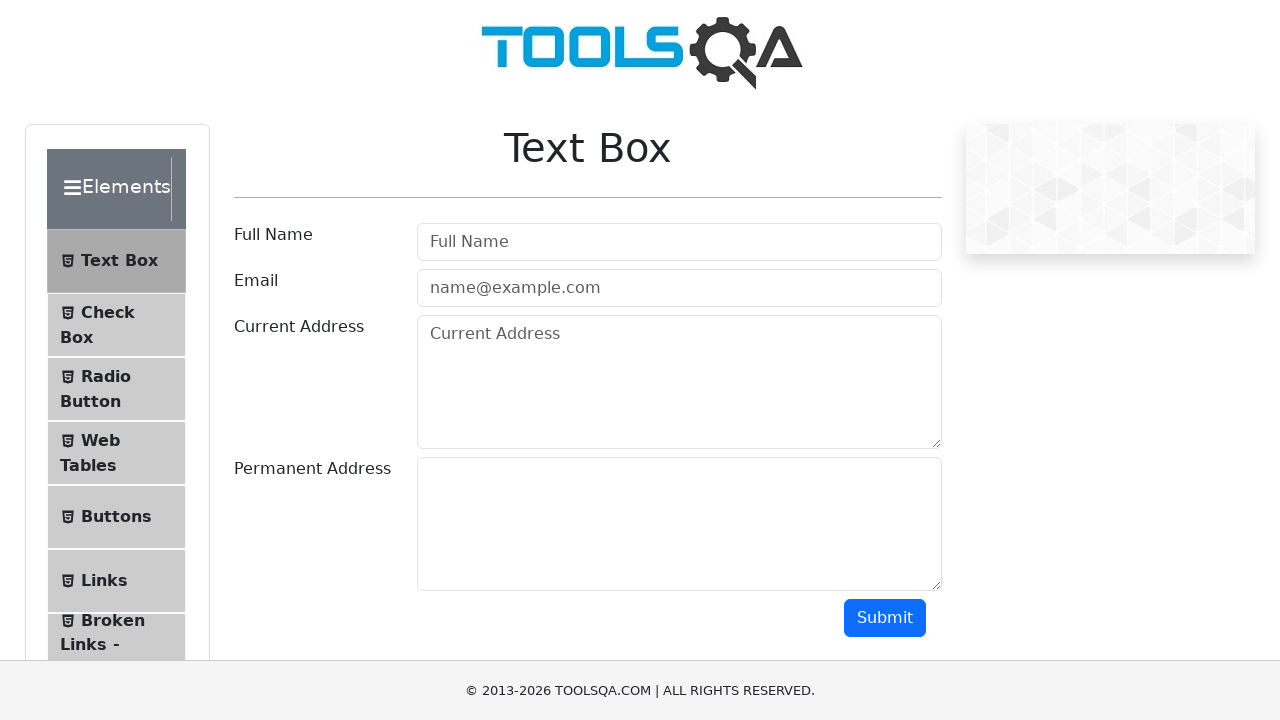

Filled text box with 'GangGangGang' on .form-control
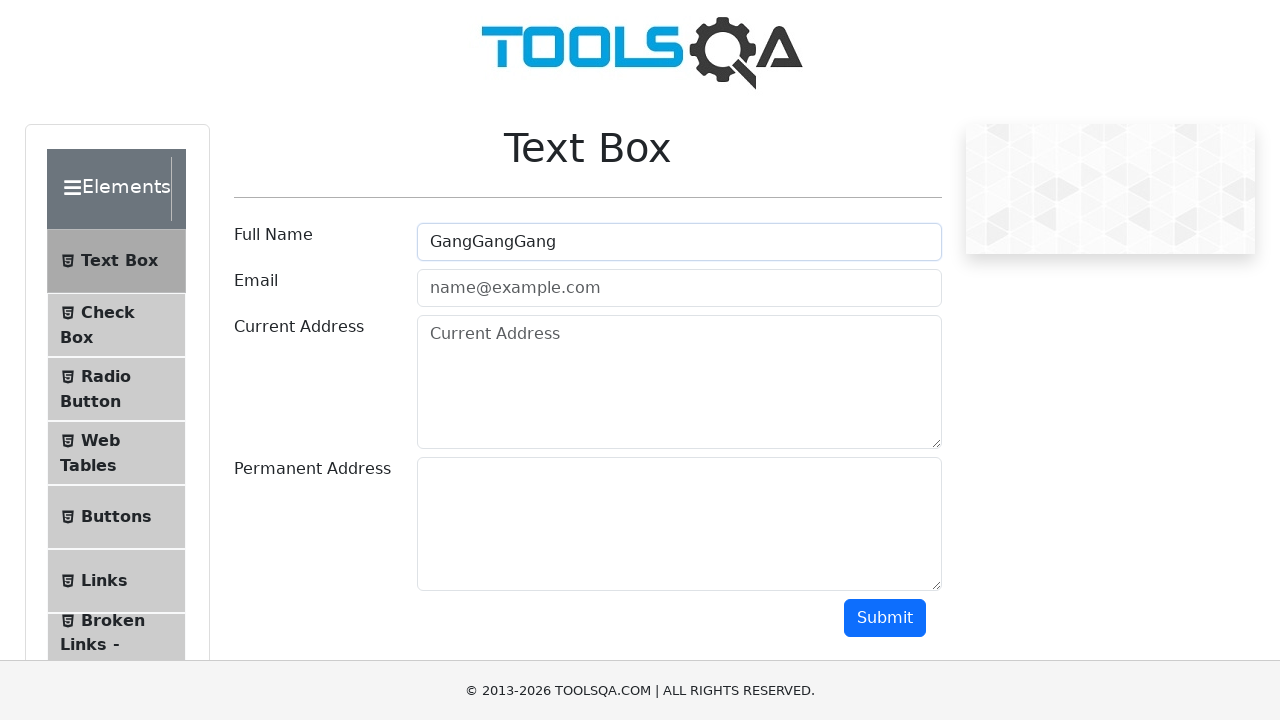

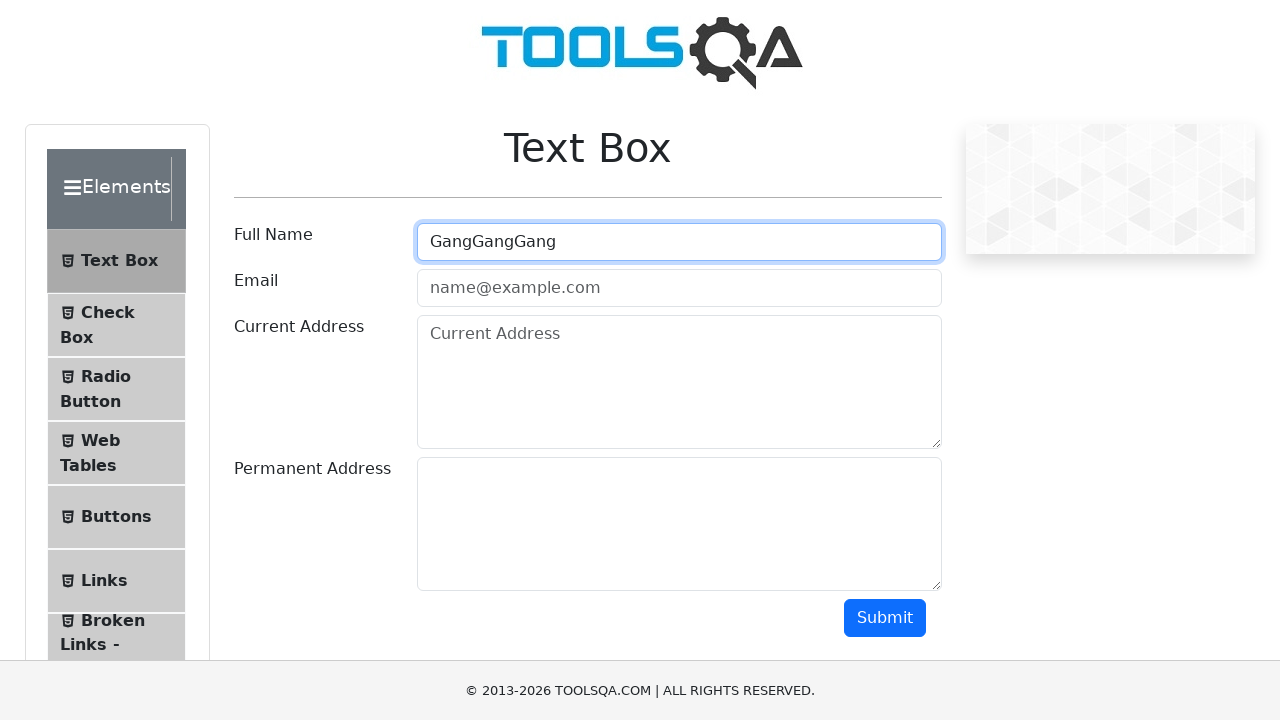